Tests drag and drop functionality by dragging an element from source to target location

Starting URL: https://demoqa.com/droppable/

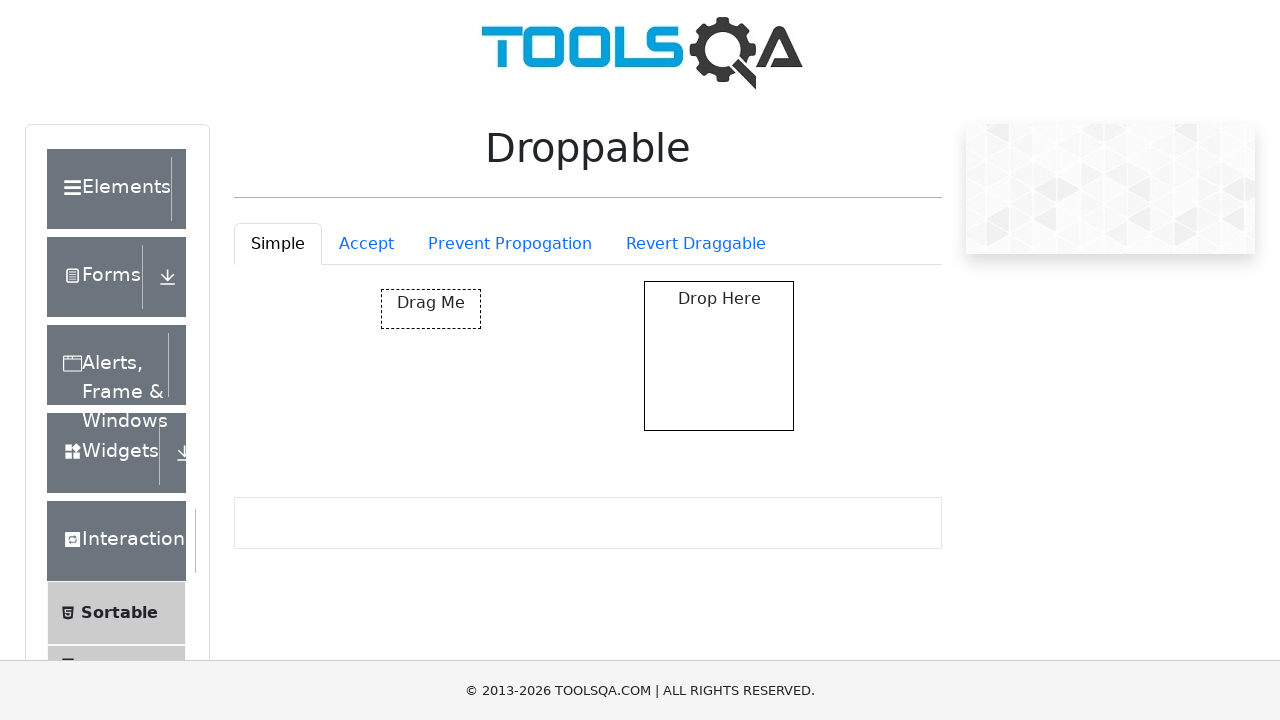

Located draggable source element with id 'draggable'
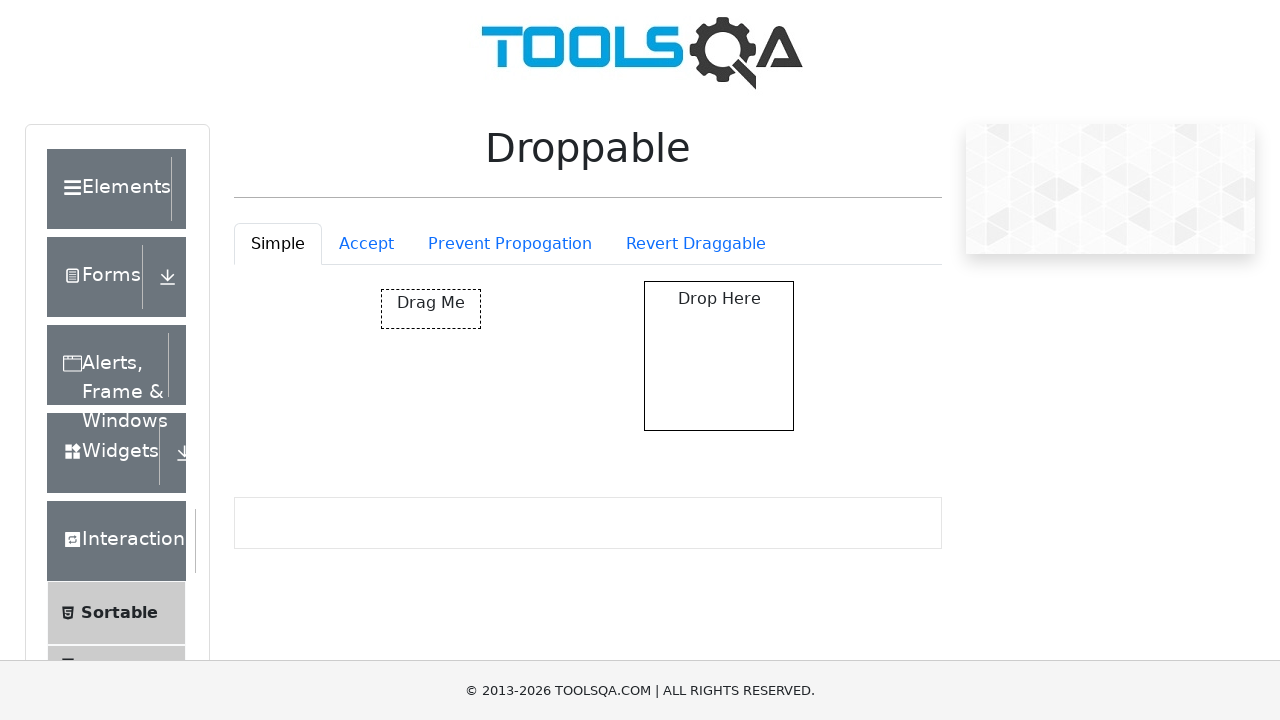

Located droppable target element with id 'droppable'
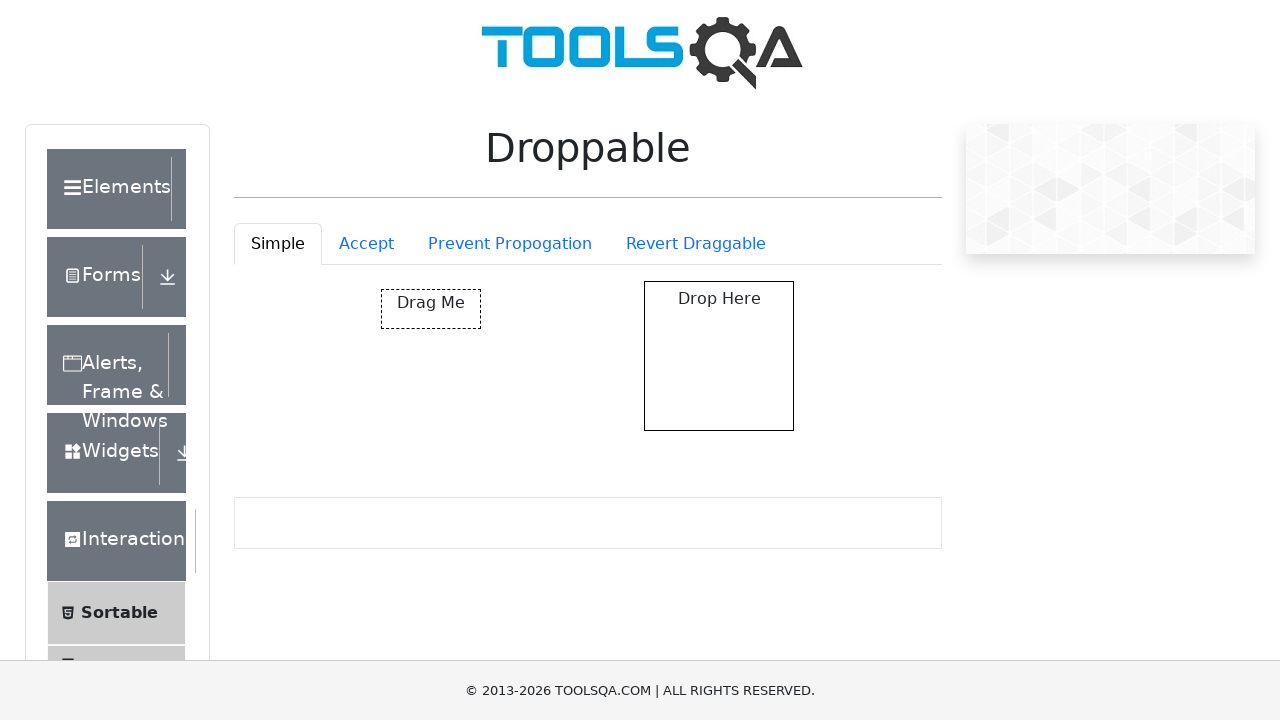

Dragged source element to target location successfully at (719, 356)
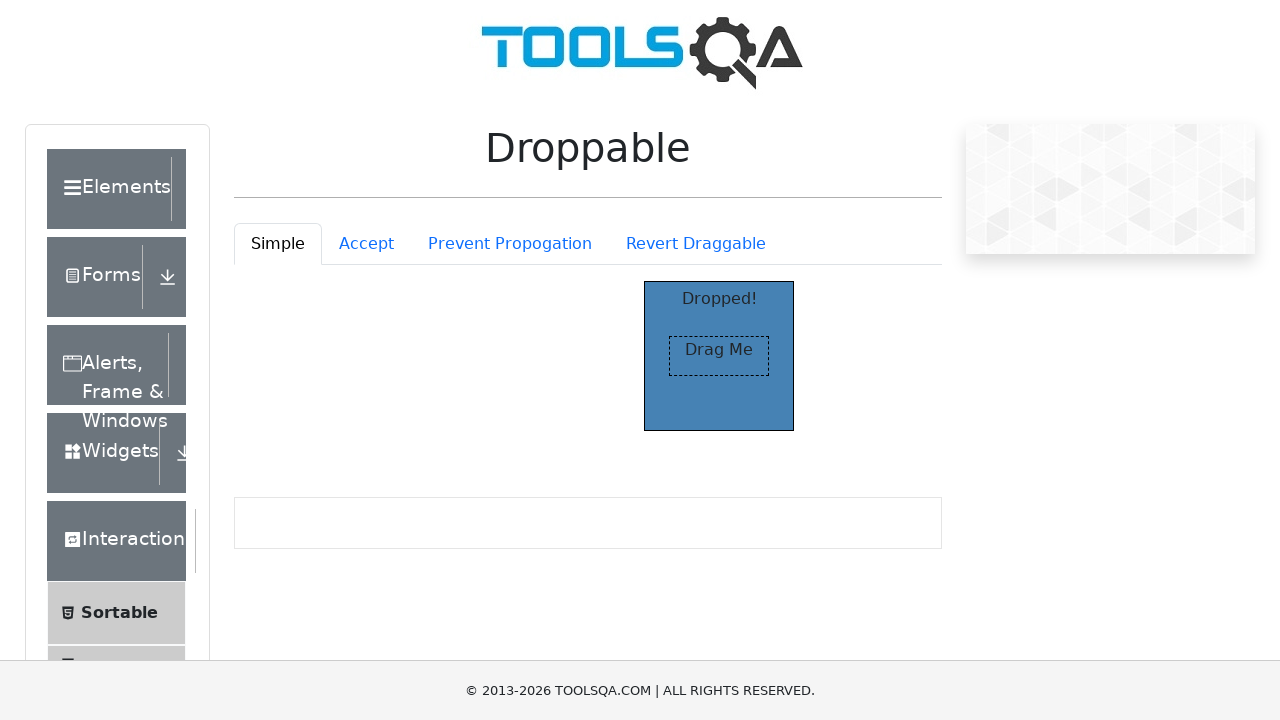

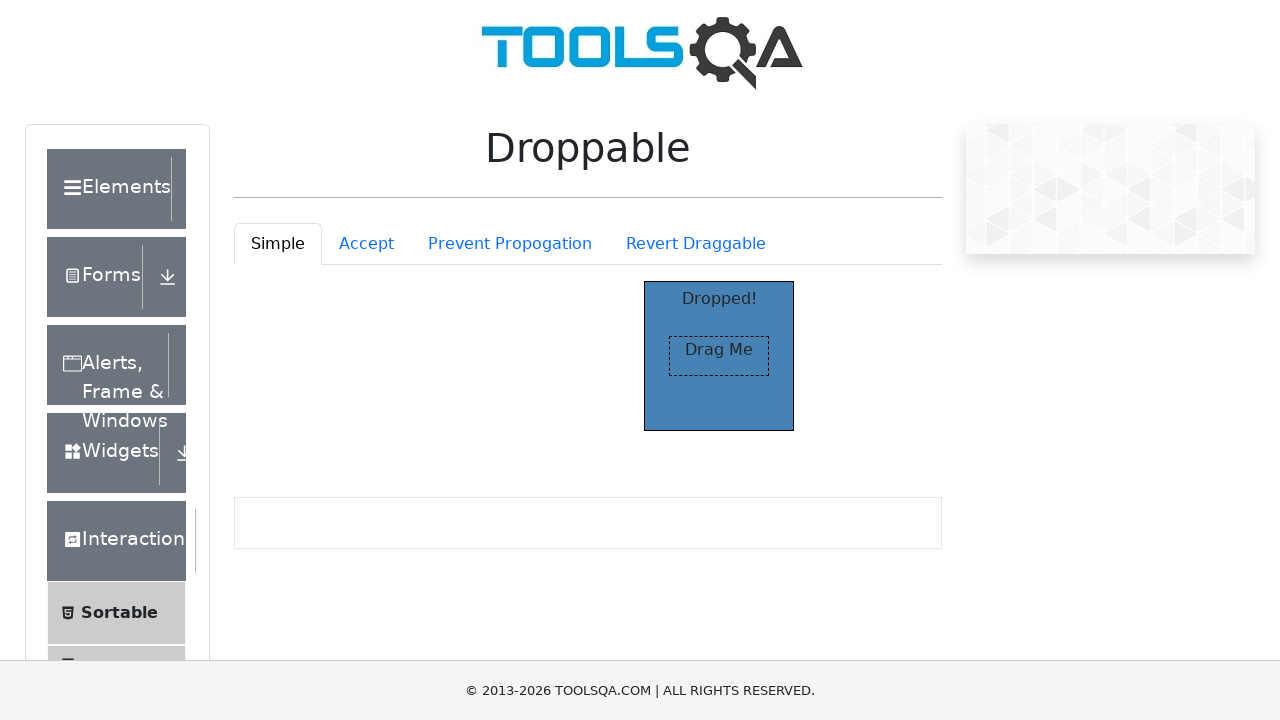